Tests form input by filling name and email fields, then using keyboard shortcuts to copy content from email field and paste it into another field, demonstrating keyboard automation capabilities.

Starting URL: https://demoapps.qspiders.com/ui?scenario=1

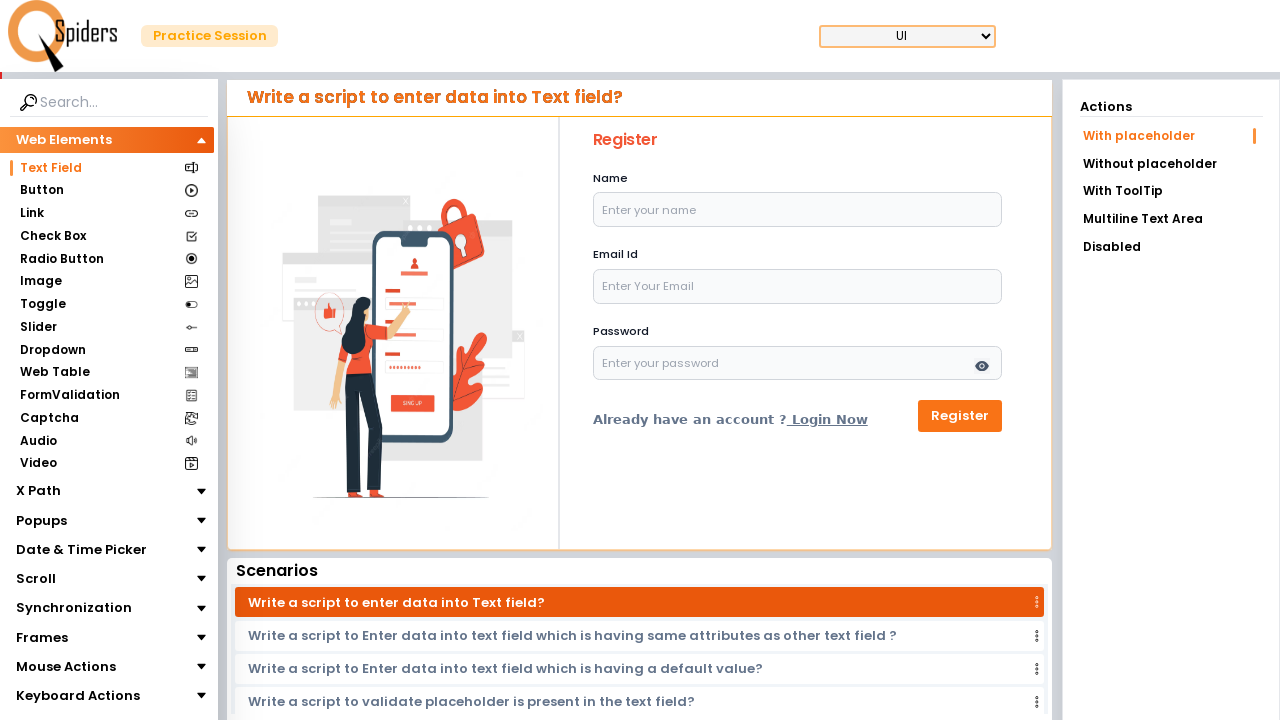

Filled name field with 'Admin' on input#name
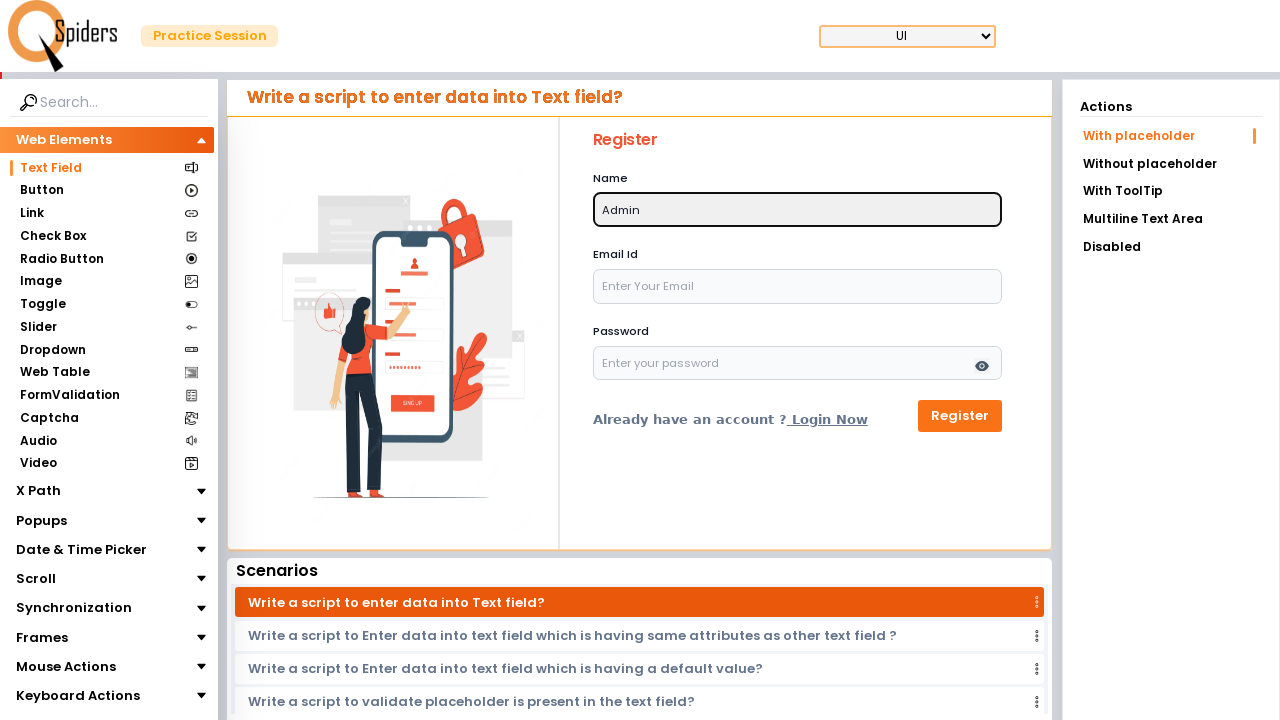

Pressed Tab to move from name field to email field on input#name
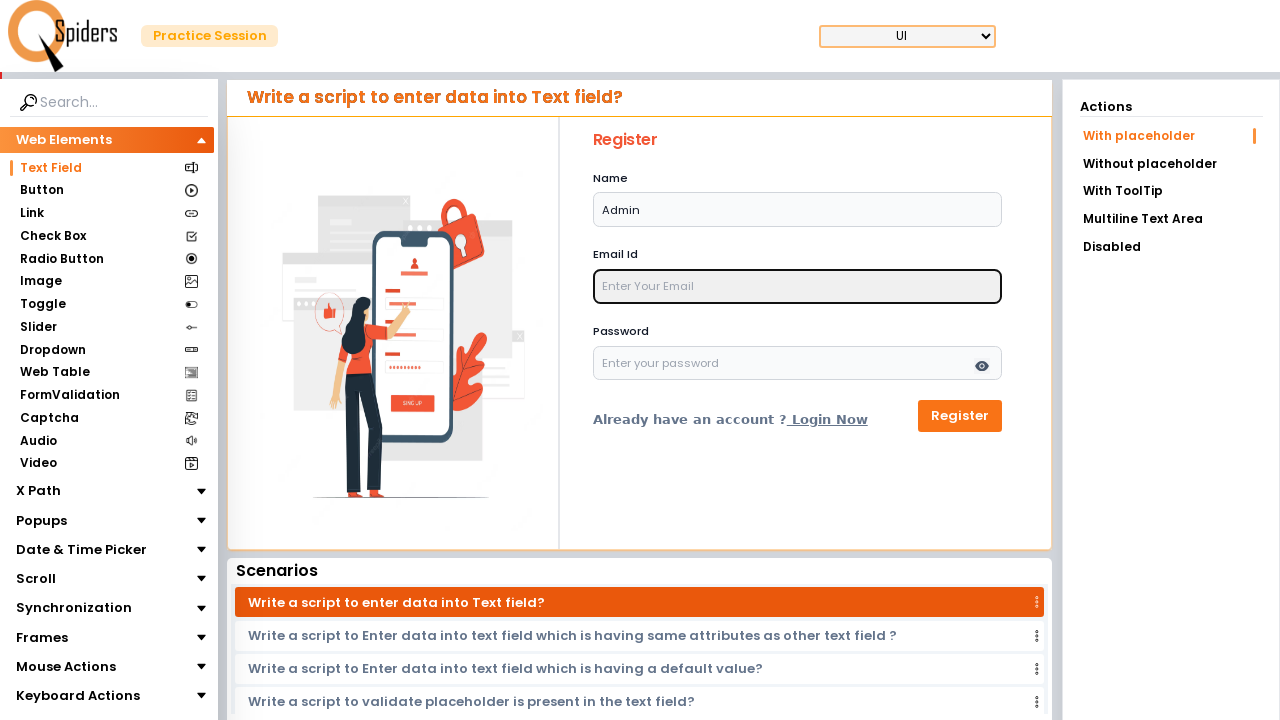

Filled email field with 'admin123@gmail.com' on input#email
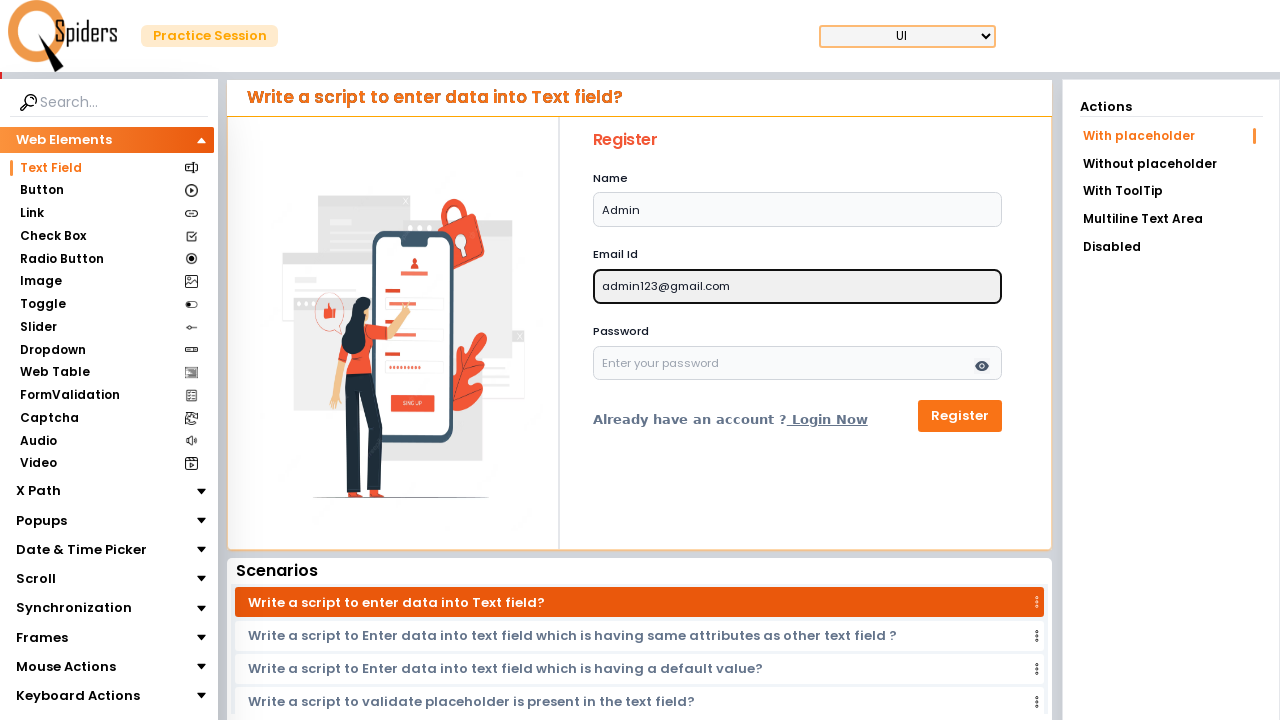

Selected all text in email field using Ctrl+A on input#email
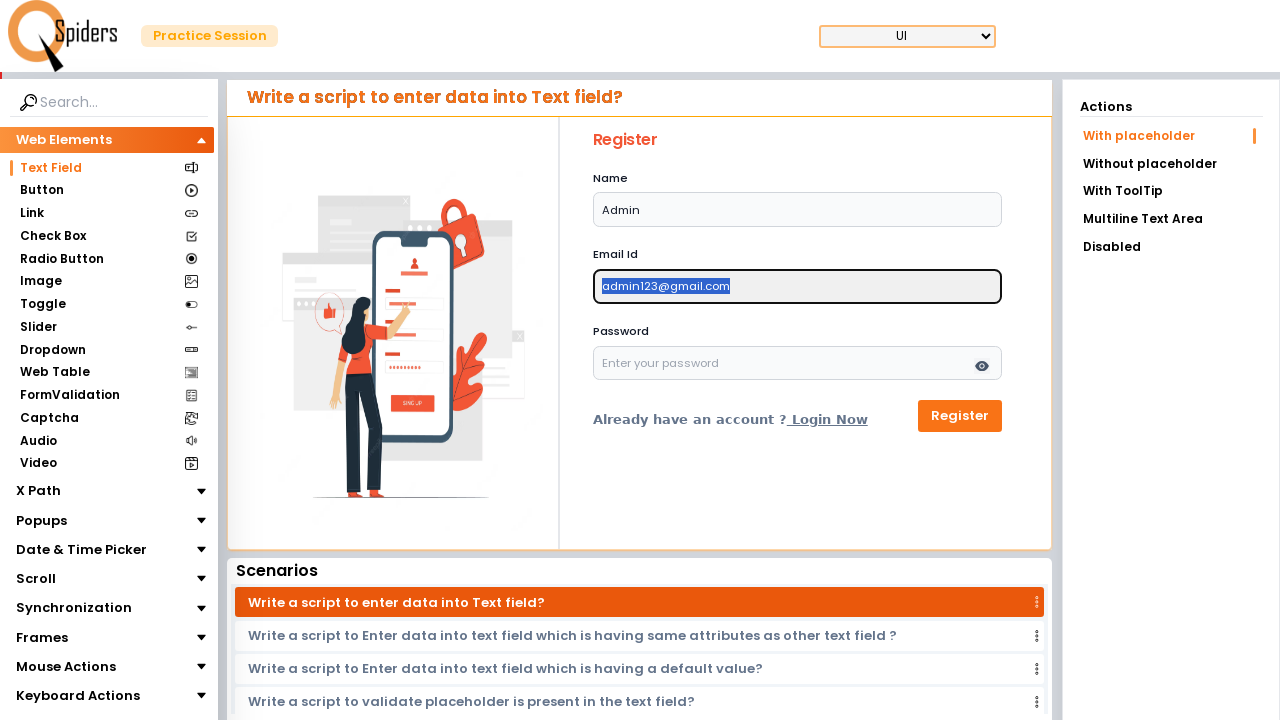

Copied email field content using Ctrl+C on input#email
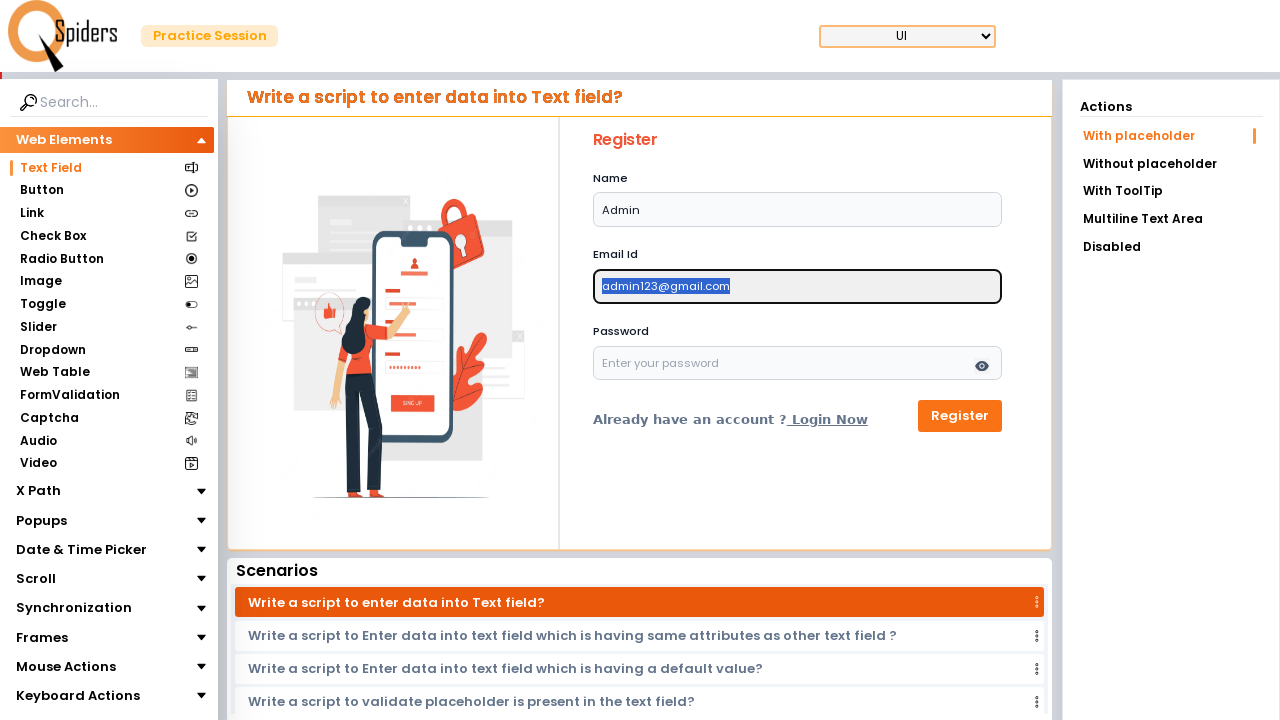

Pressed Tab to move to next field on input#email
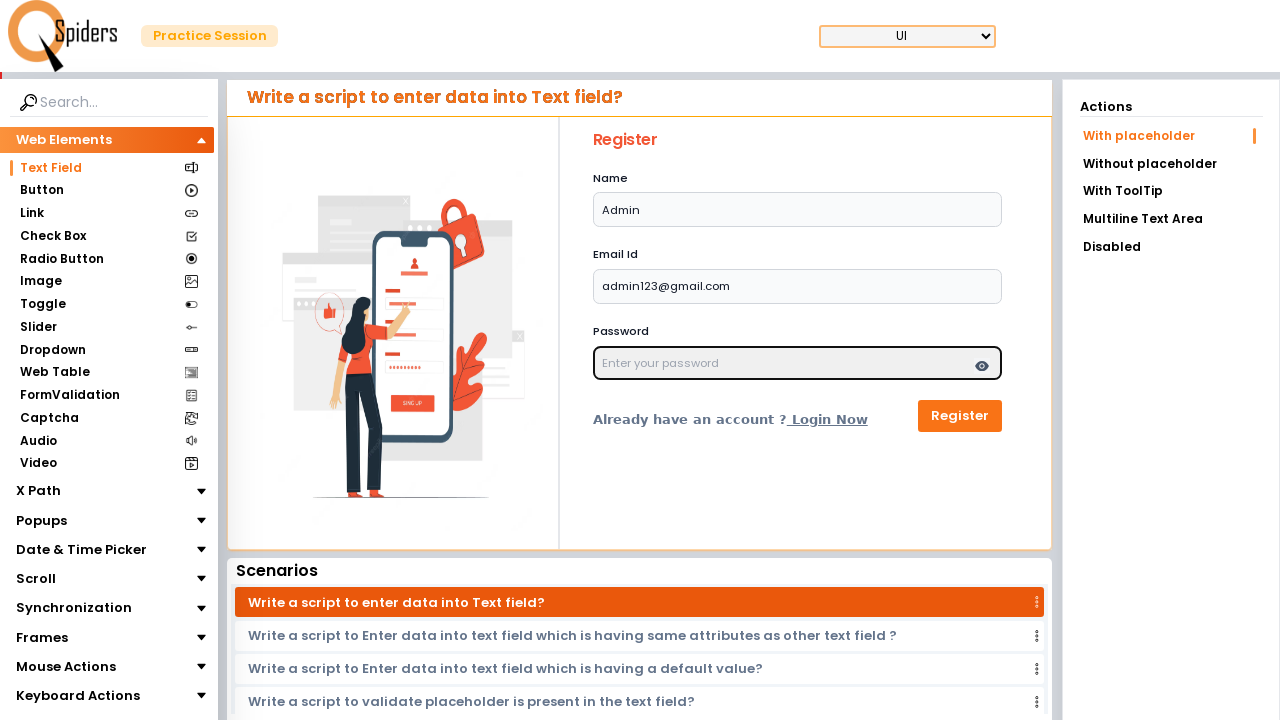

Pasted copied email content using Ctrl+V into next field
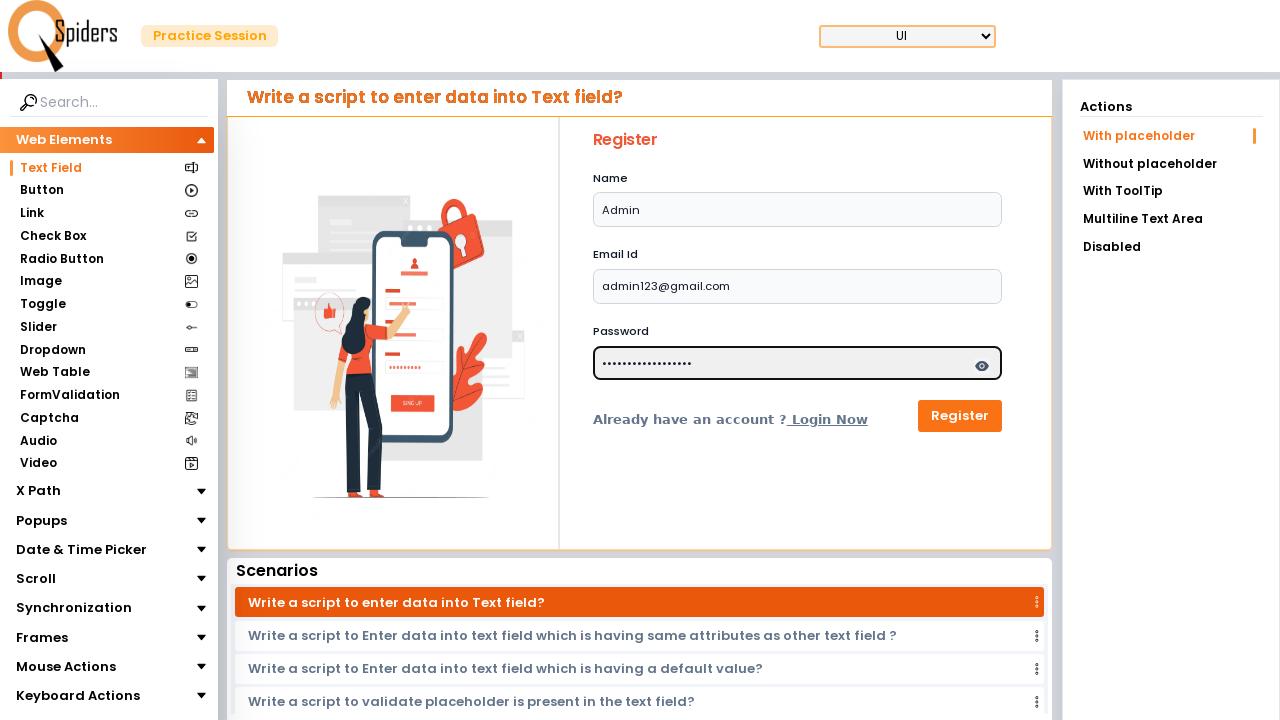

Pressed Enter to submit the form
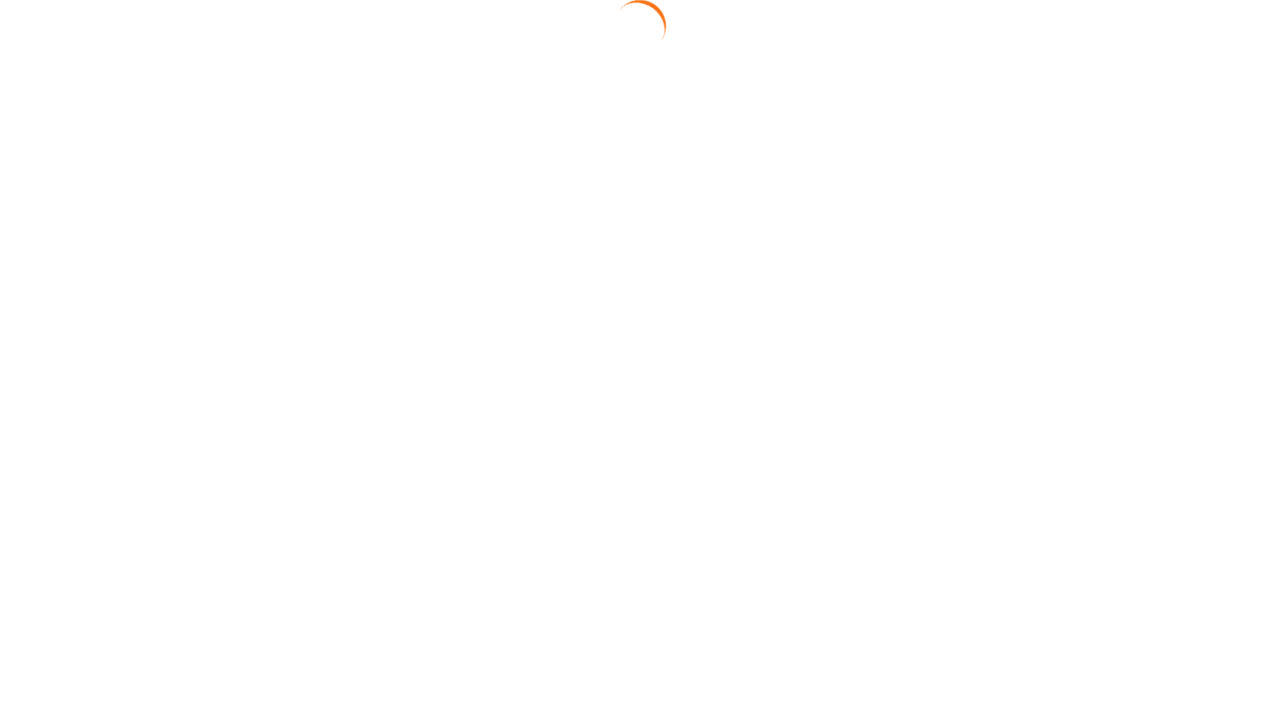

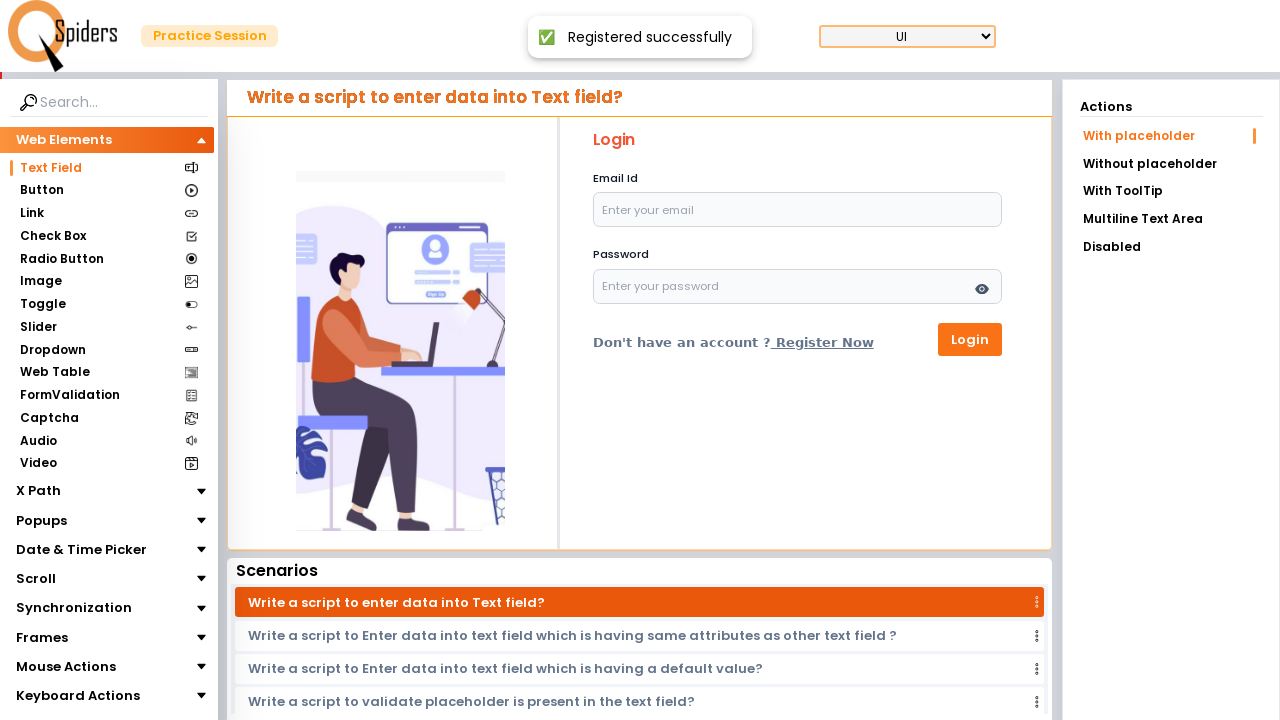